Tests toggle/radio button functionality on W3Schools custom checkbox tutorial page by clicking a radio button twice to toggle it

Starting URL: https://www.w3schools.com/howto/howto_css_custom_checkbox.asp

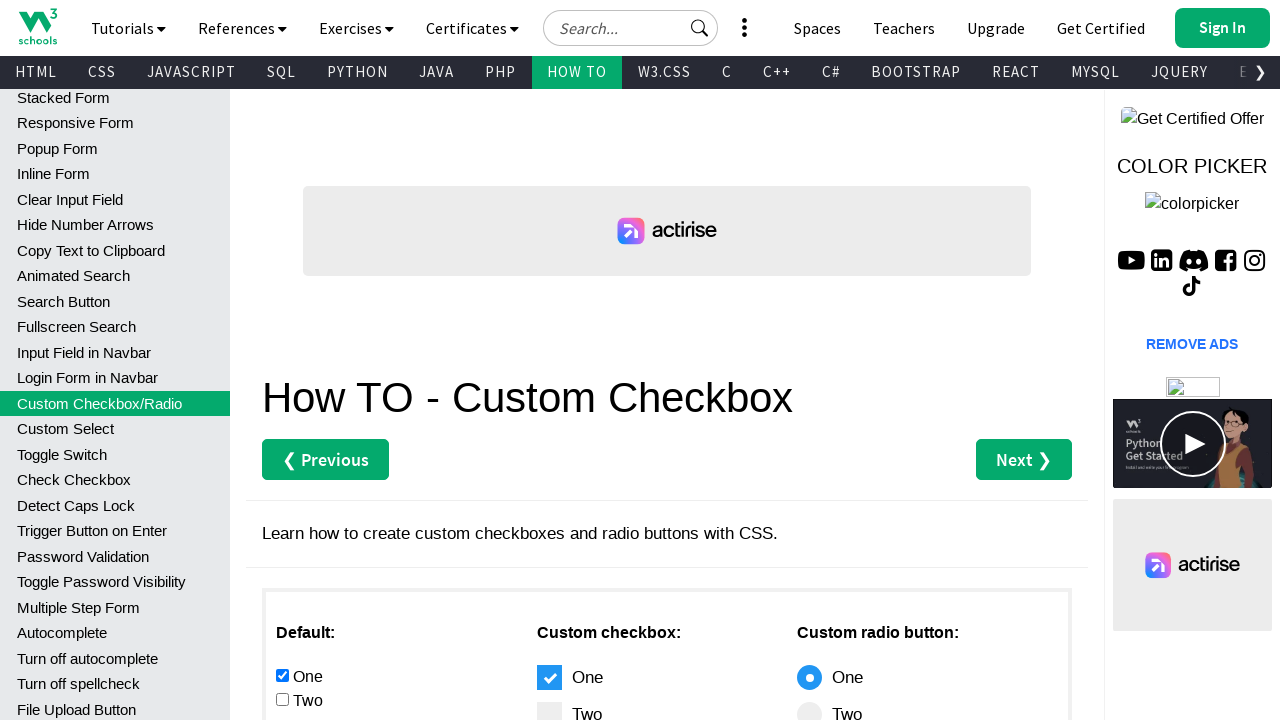

Navigated to W3Schools custom checkbox tutorial page
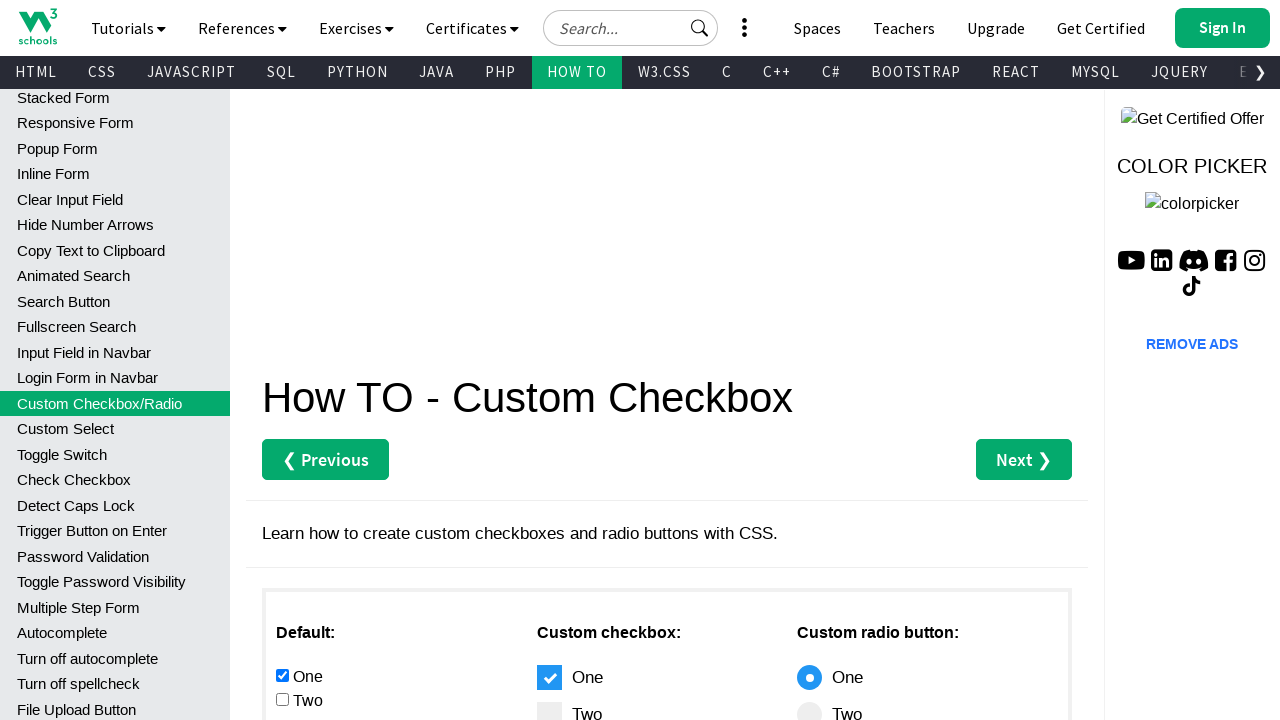

Clicked radio button to select it at (282, 360) on xpath=//*[@id='main']/div[3]/div[1]/input[4]
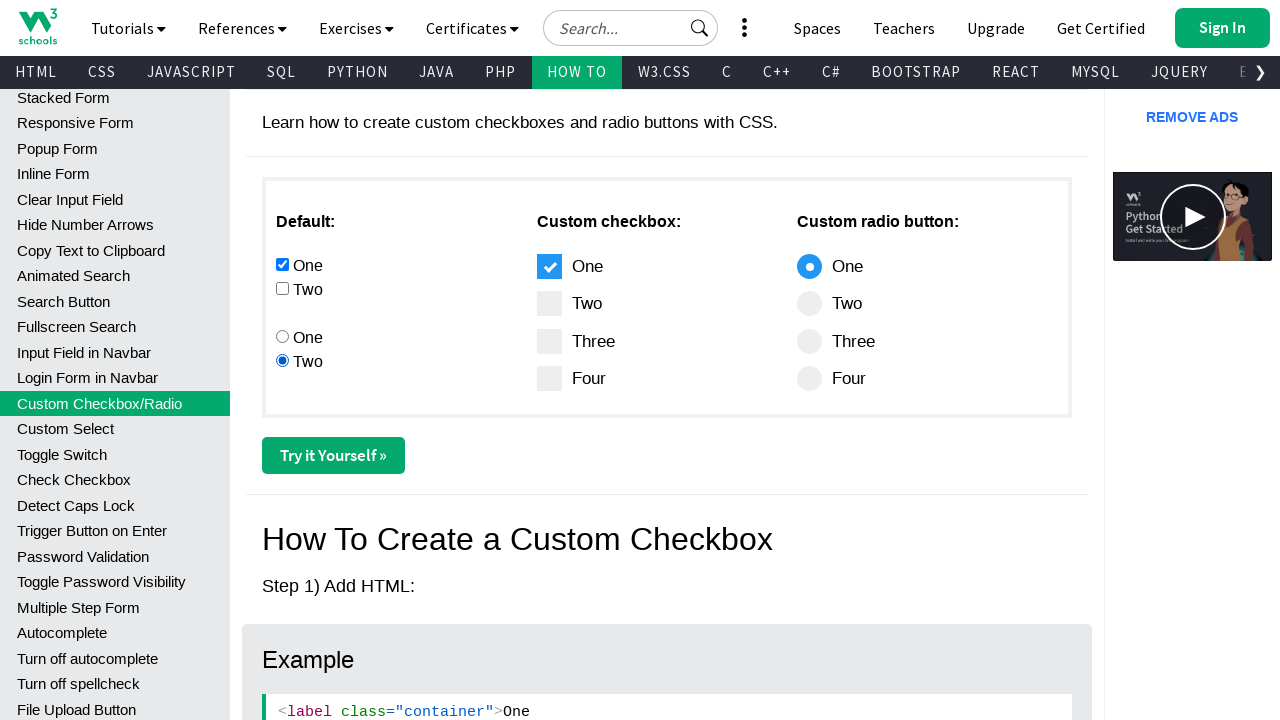

Clicked radio button again to toggle it at (282, 360) on xpath=//*[@id='main']/div[3]/div[1]/input[4]
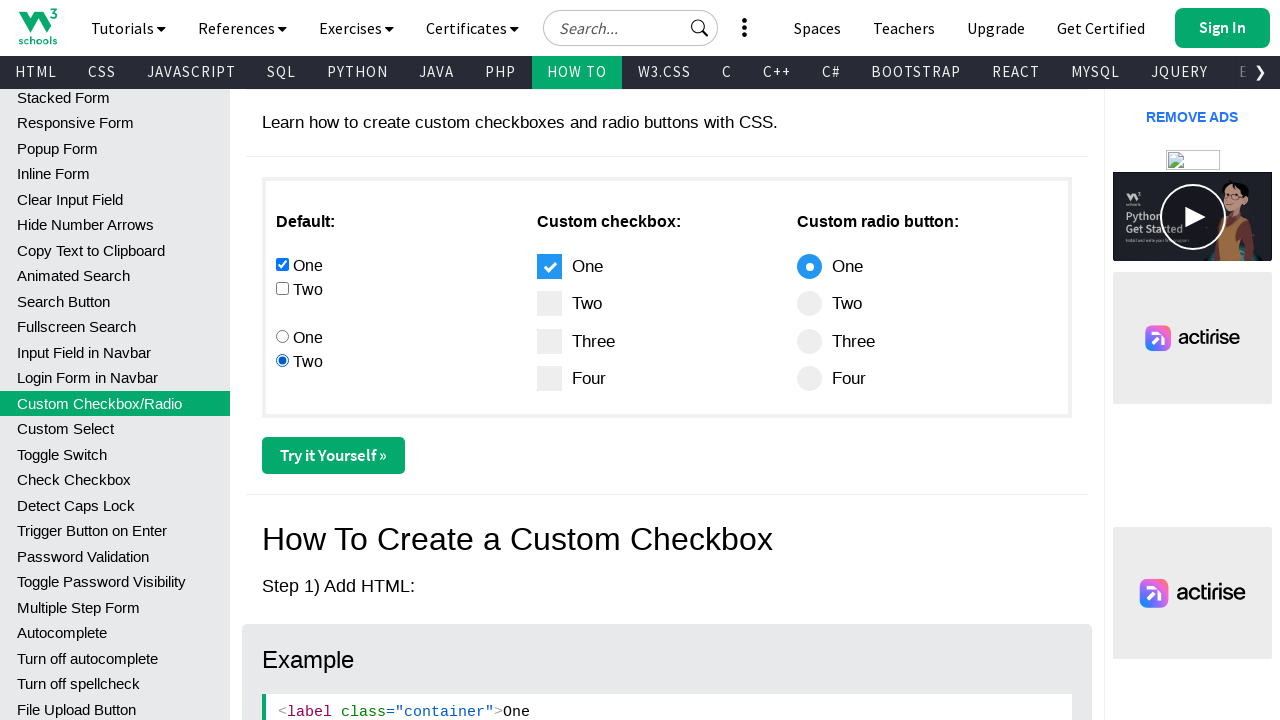

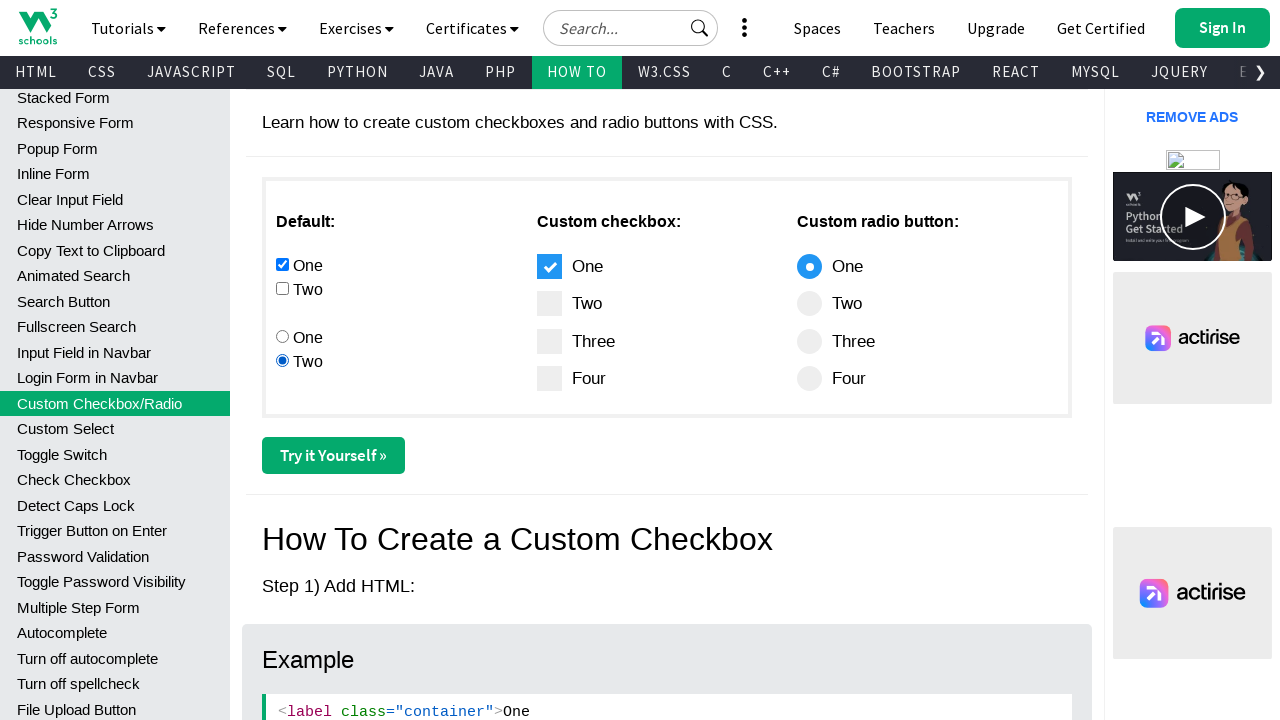